Tests navigation from DemoQA homepage to Elements section by clicking on the Elements card and verifying the URL changes

Starting URL: https://demoqa.com/

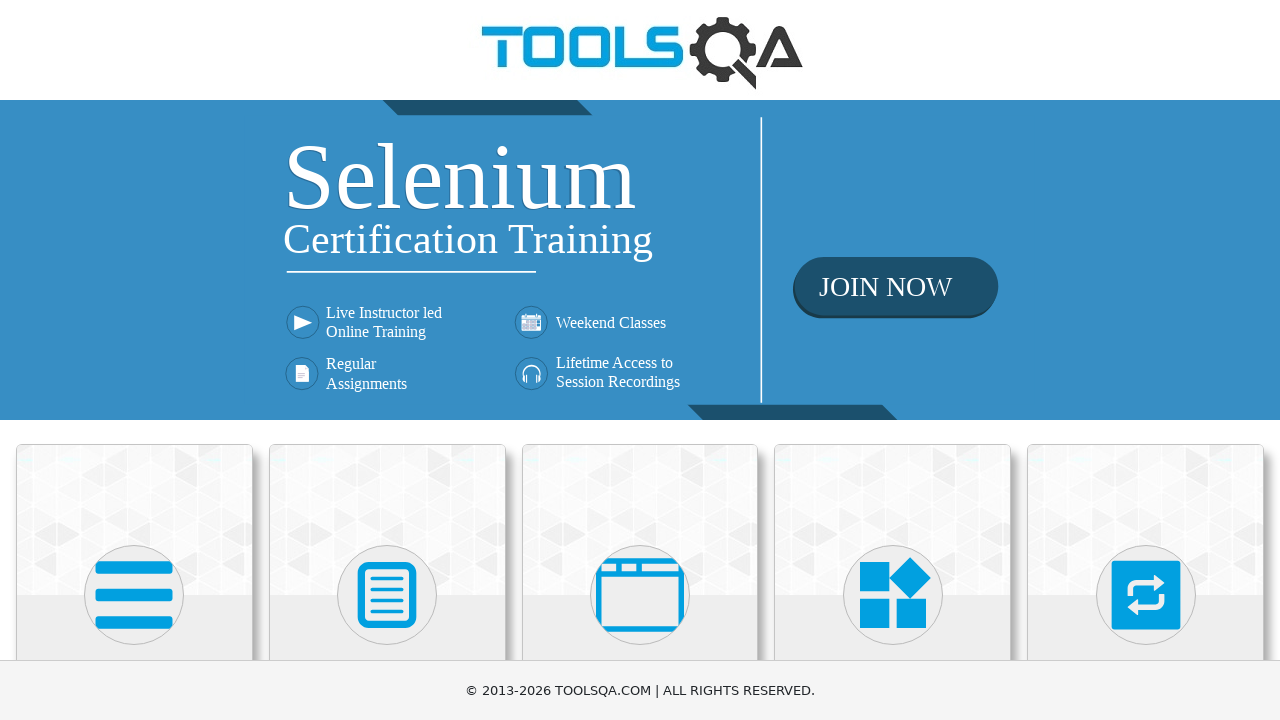

Clicked on Elements card to navigate to Elements section at (134, 520) on .top-card:nth-child(1)
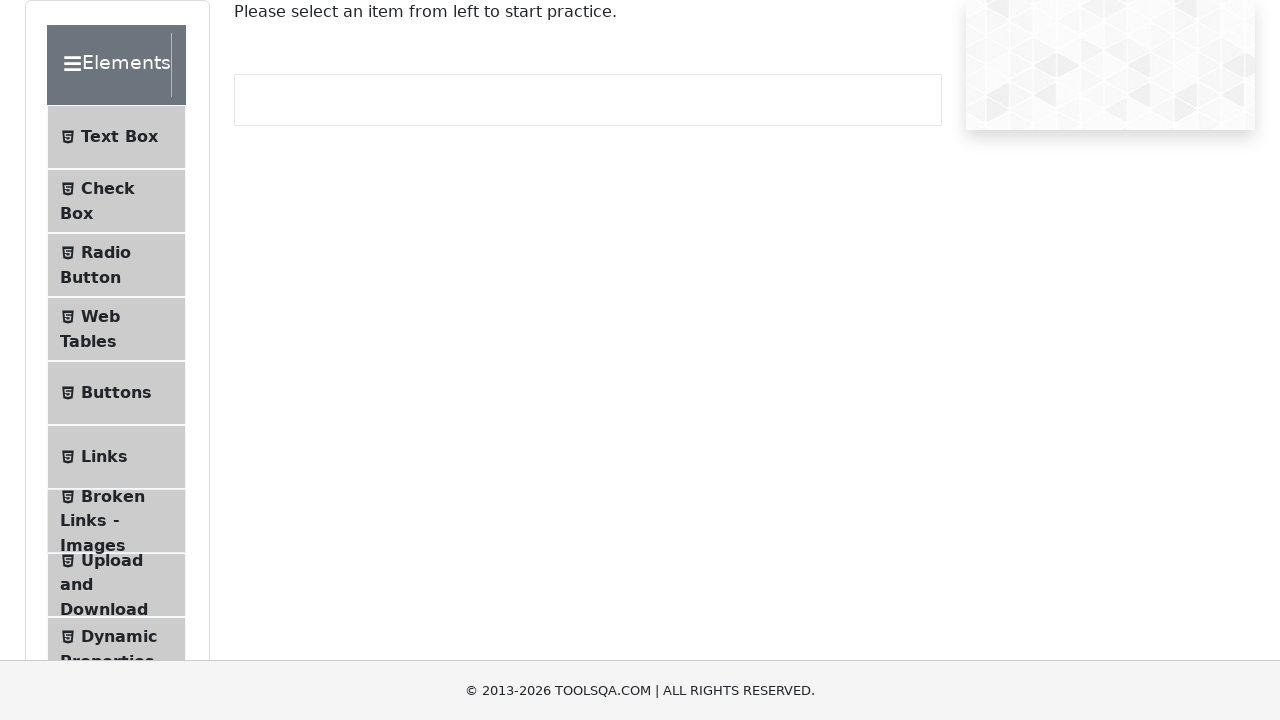

Verified navigation to Elements section - URL changed to https://demoqa.com/elements
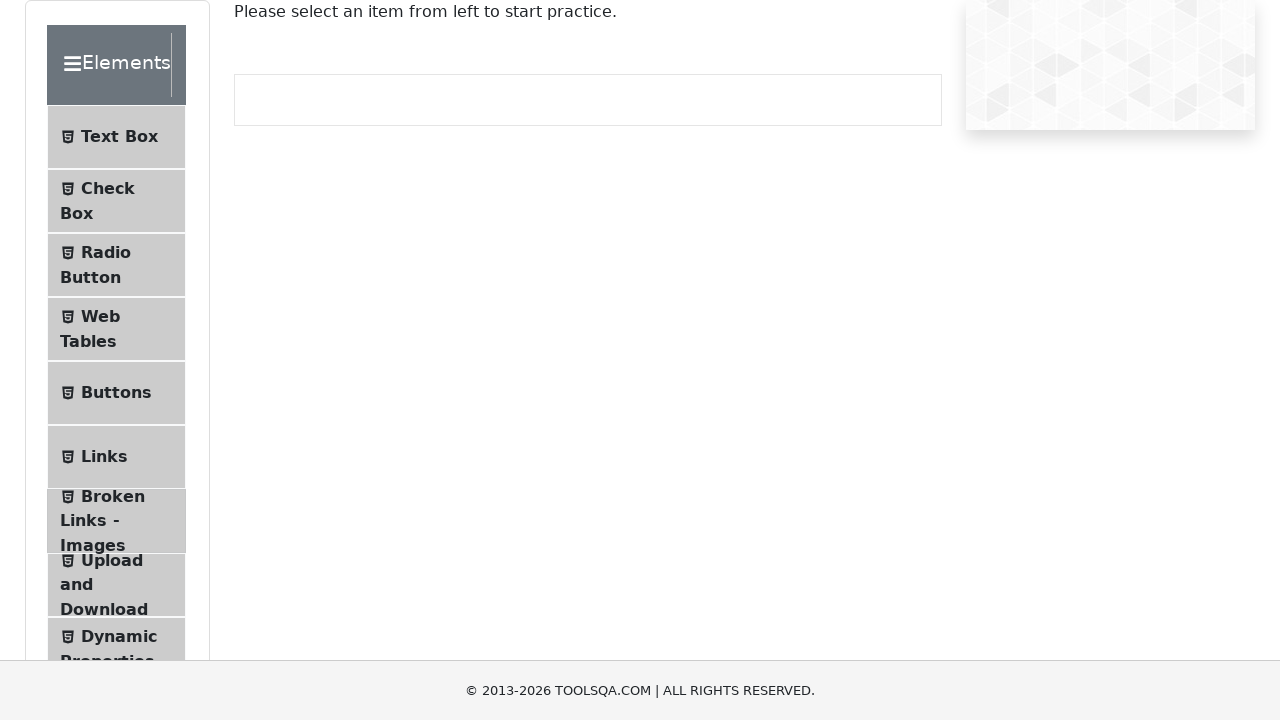

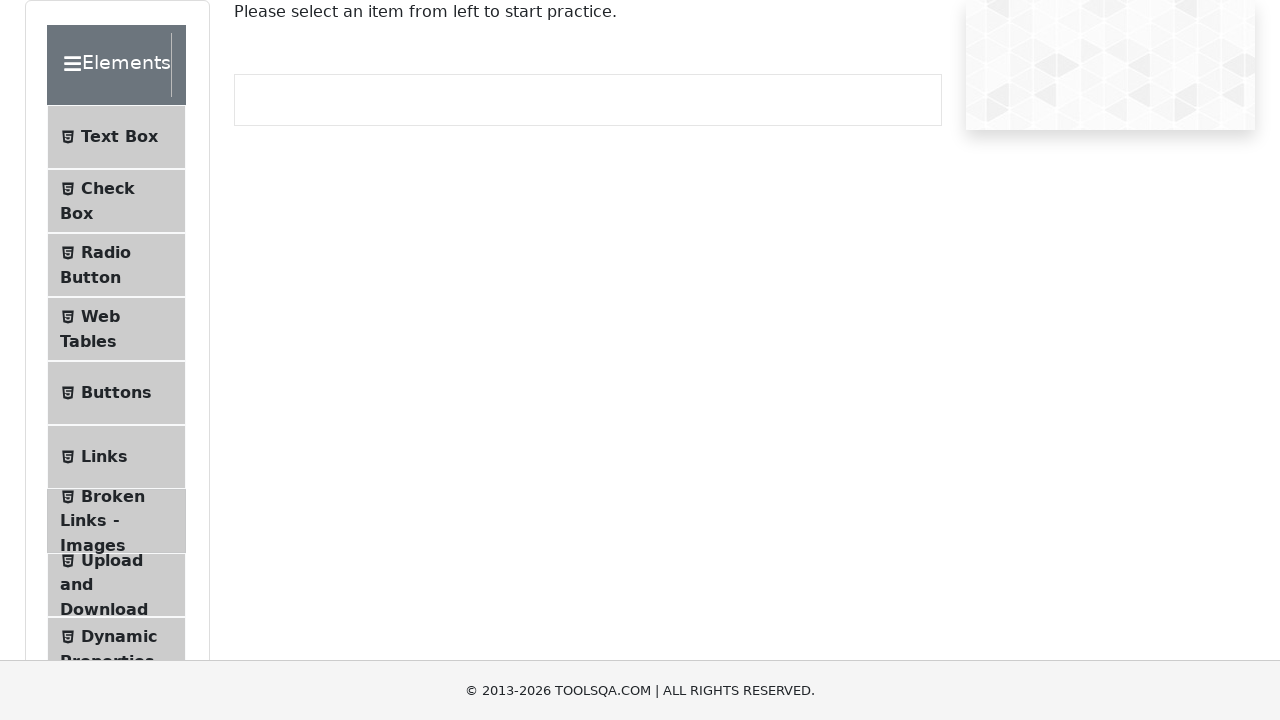